Tests various input field interactions including typing text, appending text, getting values, clearing fields, and checking field states

Starting URL: https://letcode.in/edit

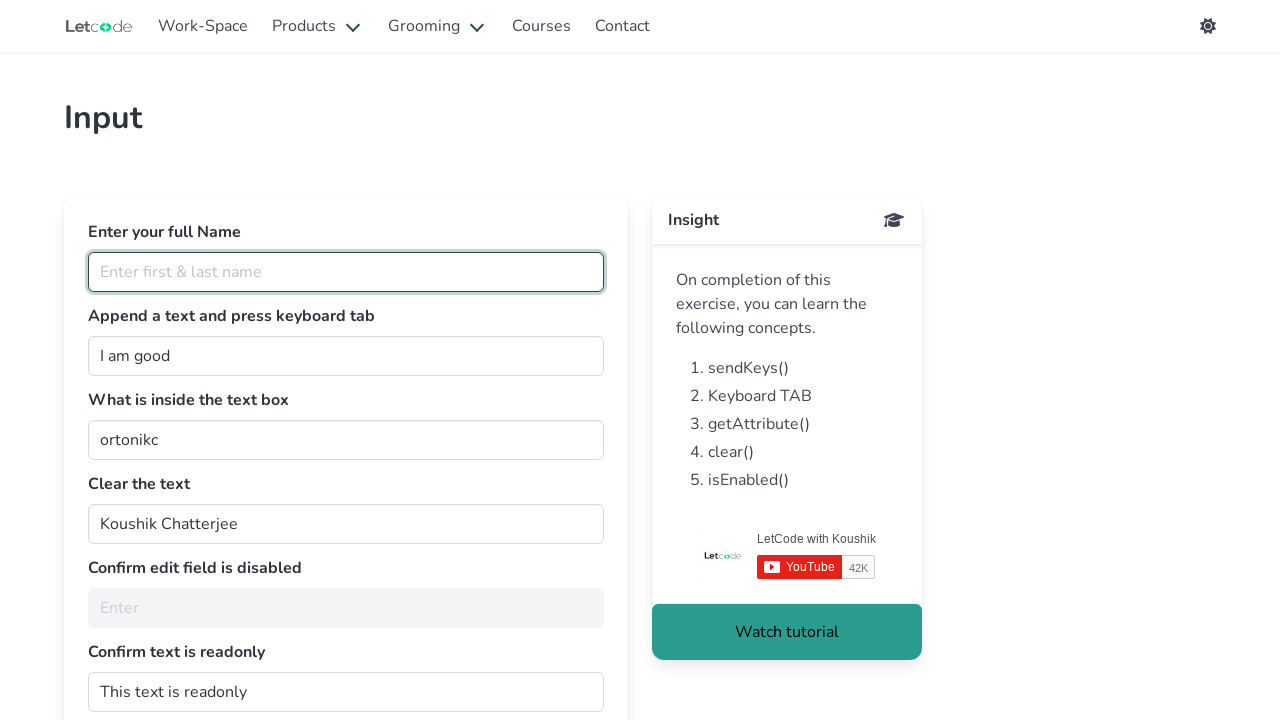

Filled full name field with 'Nijhanth' on #fullName
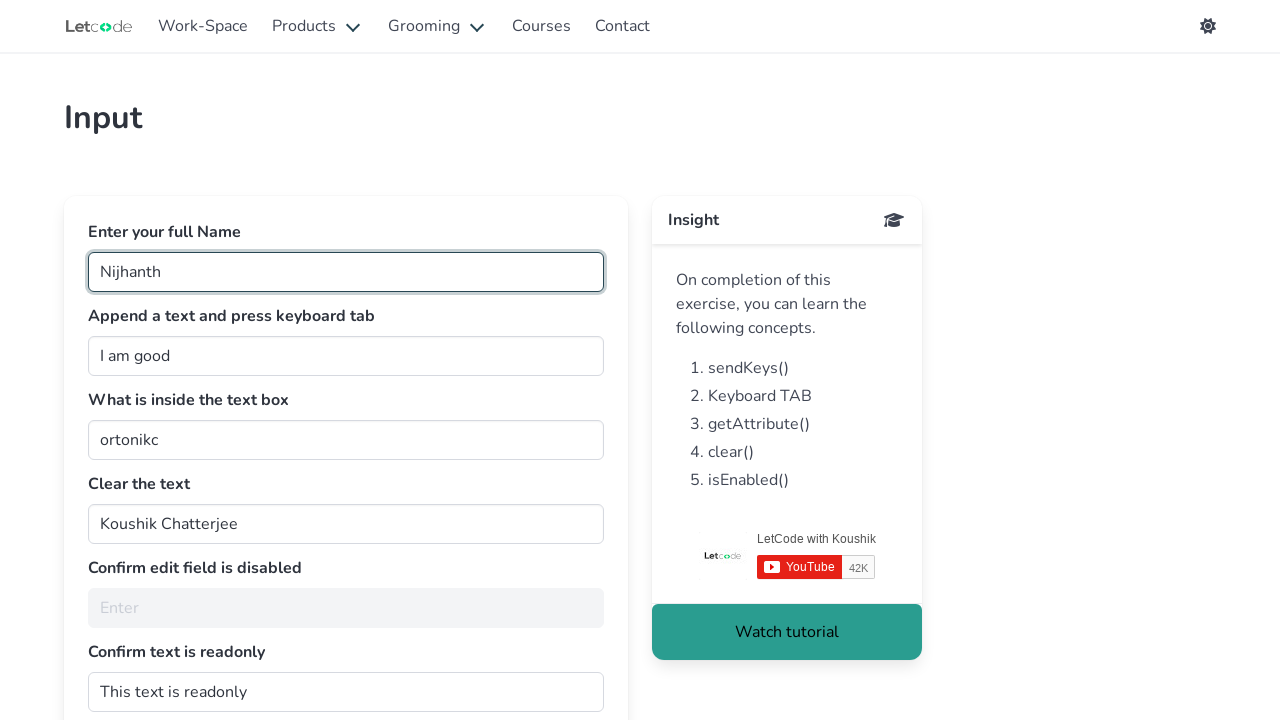

Appended ' person' to join field on #join
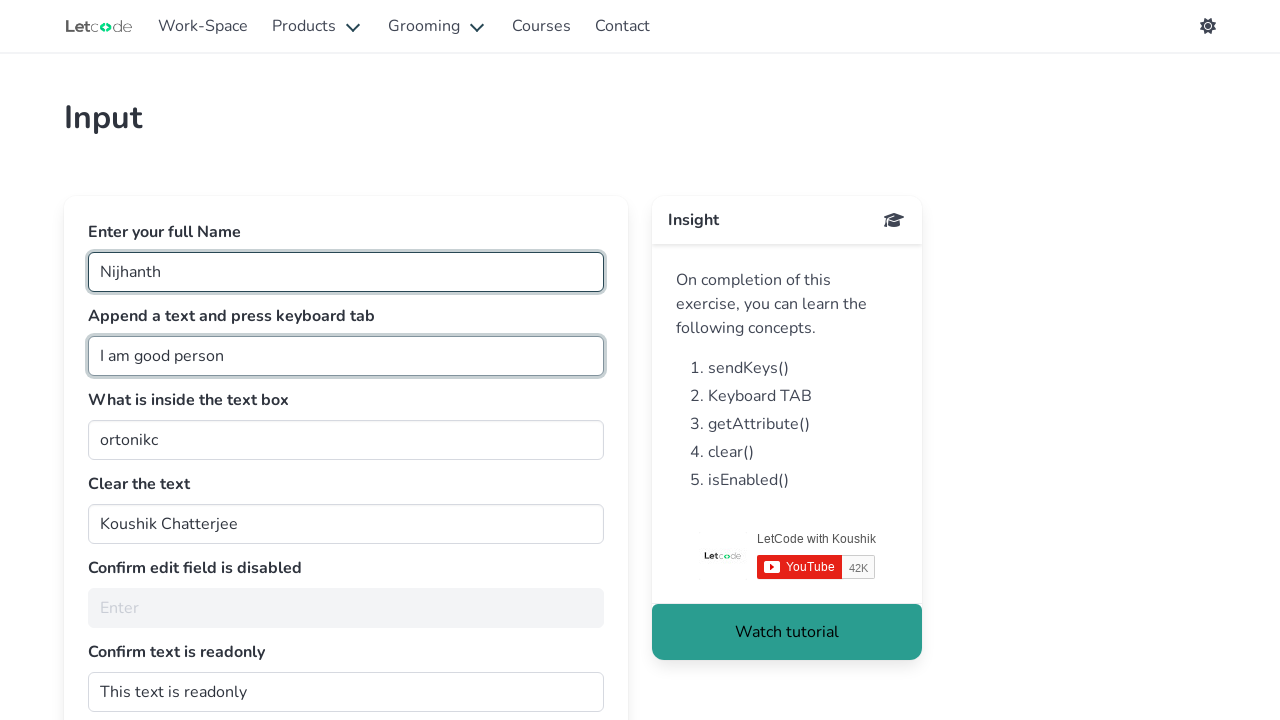

Pressed Tab key
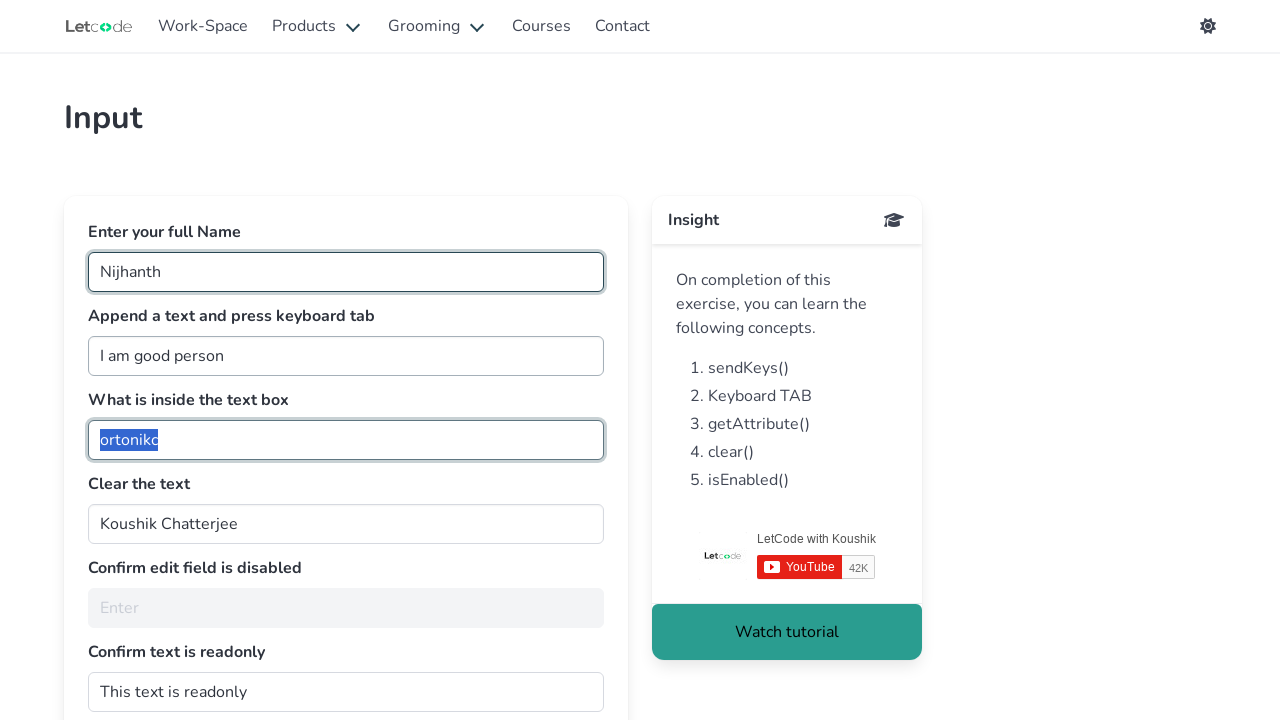

Retrieved value from getMe field: 'ortonikc'
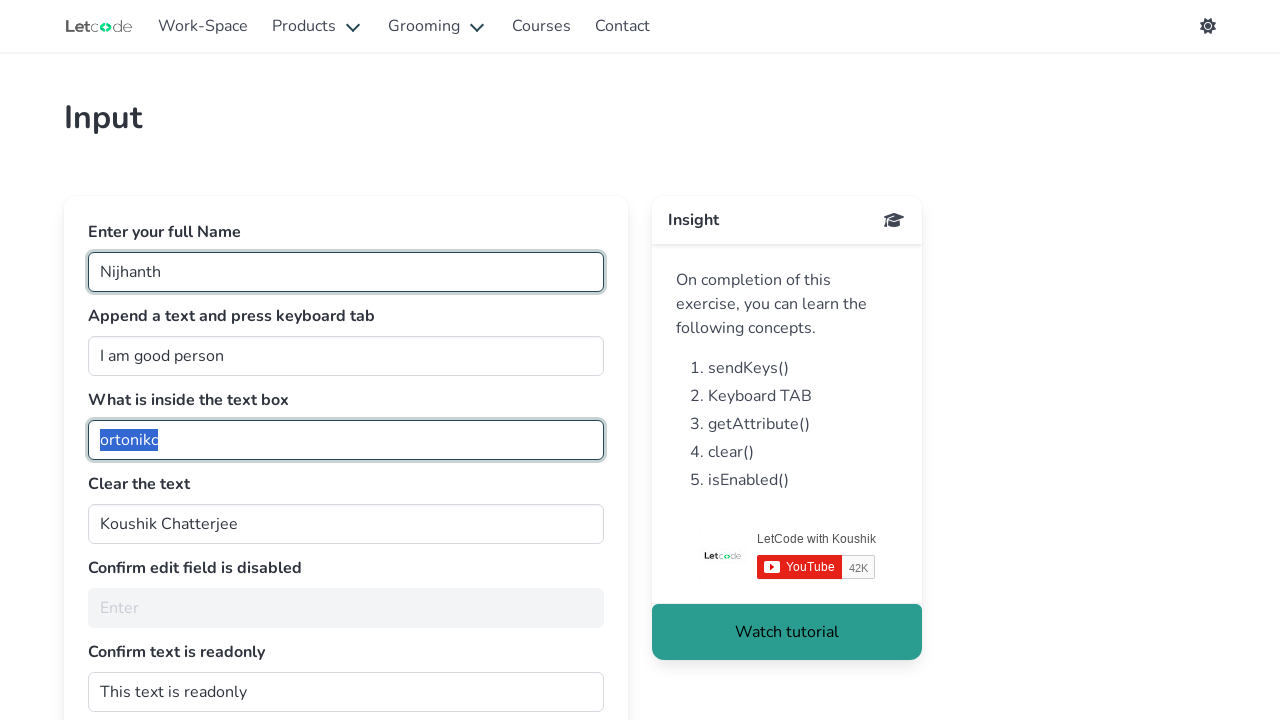

Cleared the clearMe field on #clearMe
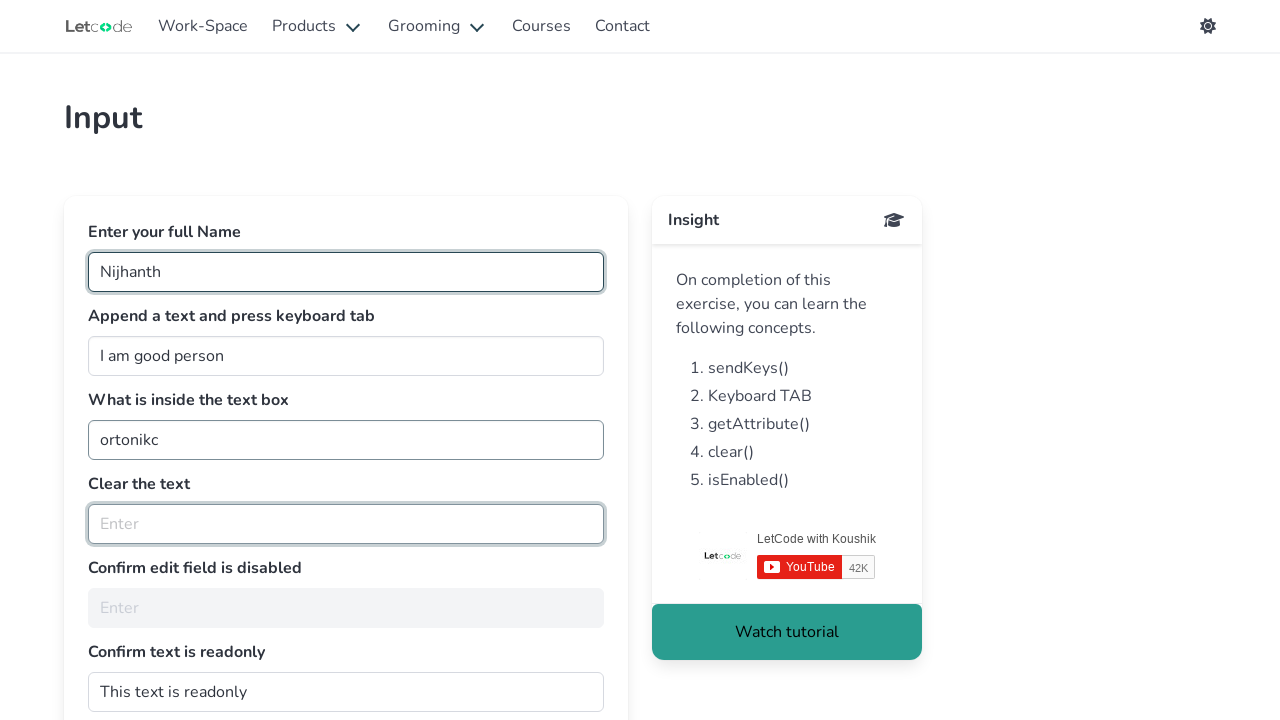

Checked if noEdit field is enabled: False
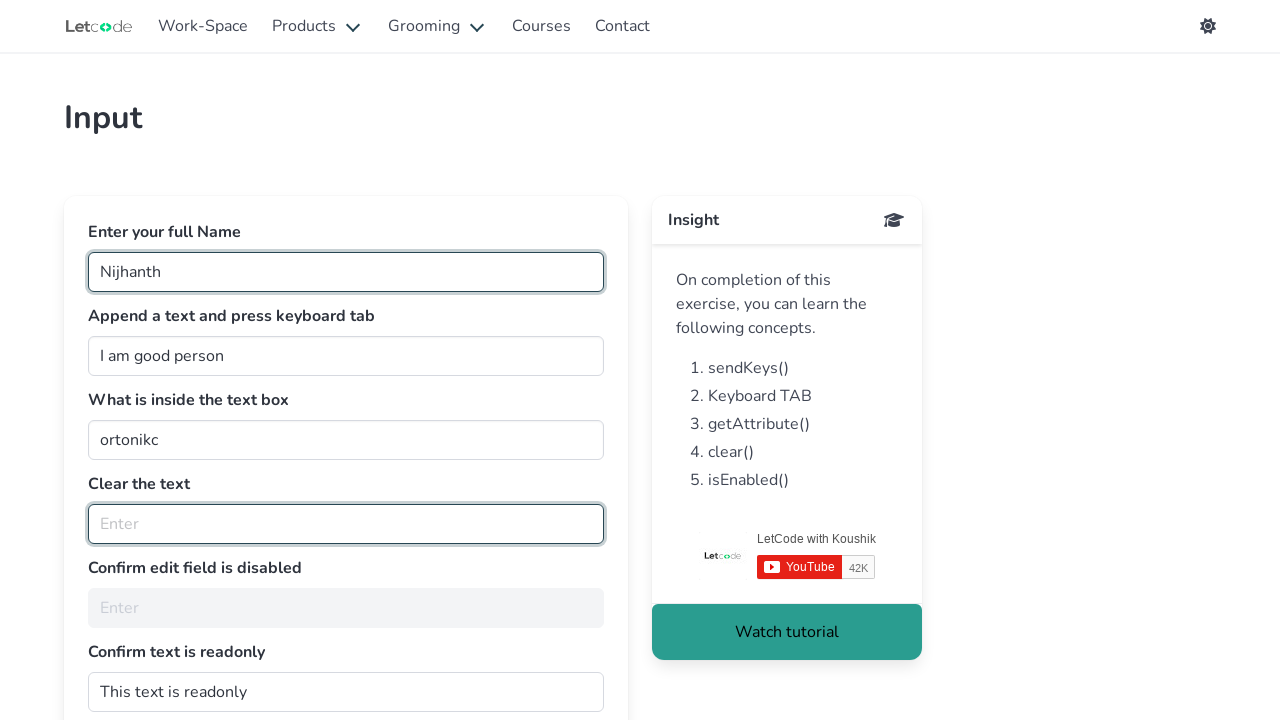

Retrieved readonly attribute from dontwrite field: 
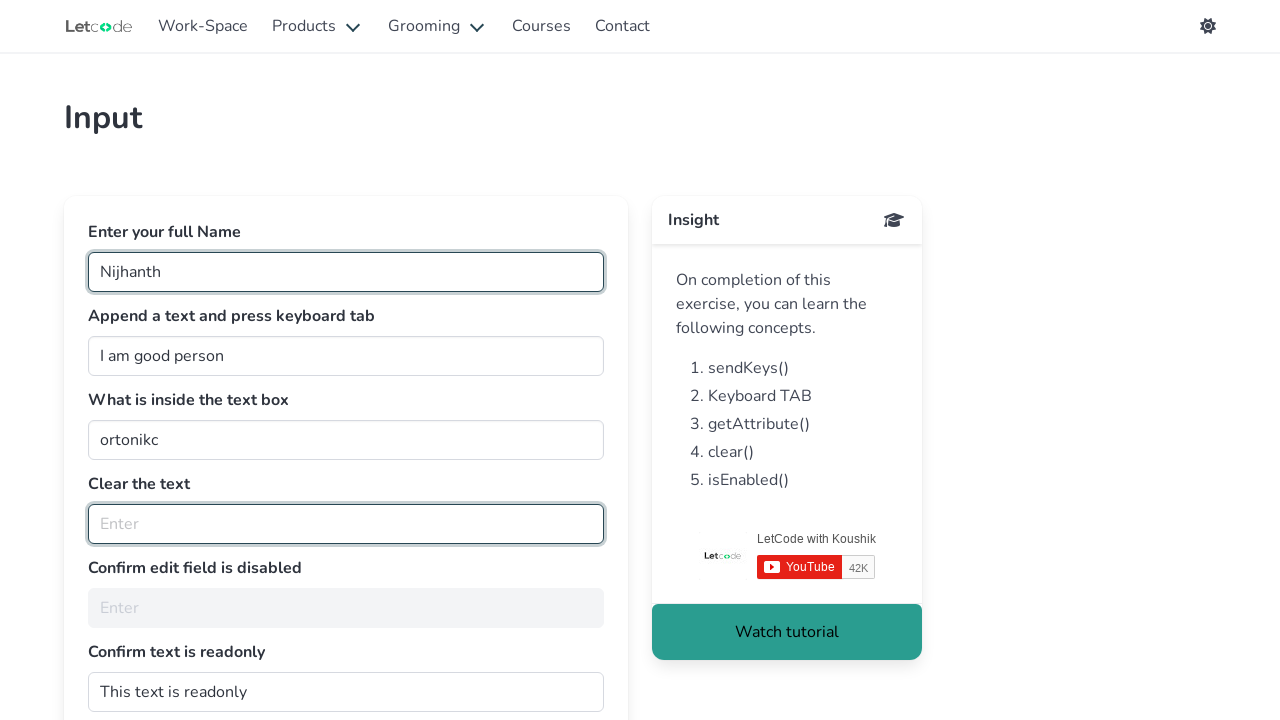

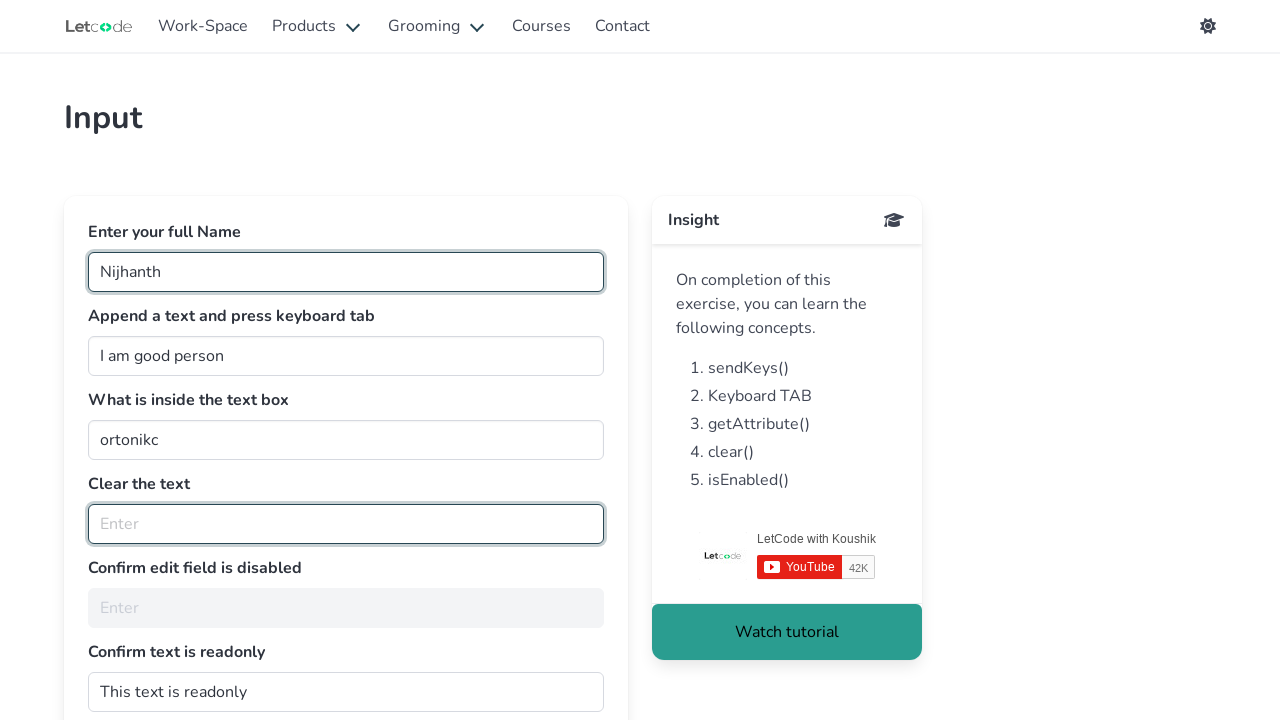